Navigates to the OrangeHRM demo site and verifies that images are present on the page by waiting for image elements to load.

Starting URL: https://opensource-demo.orangehrmlive.com/

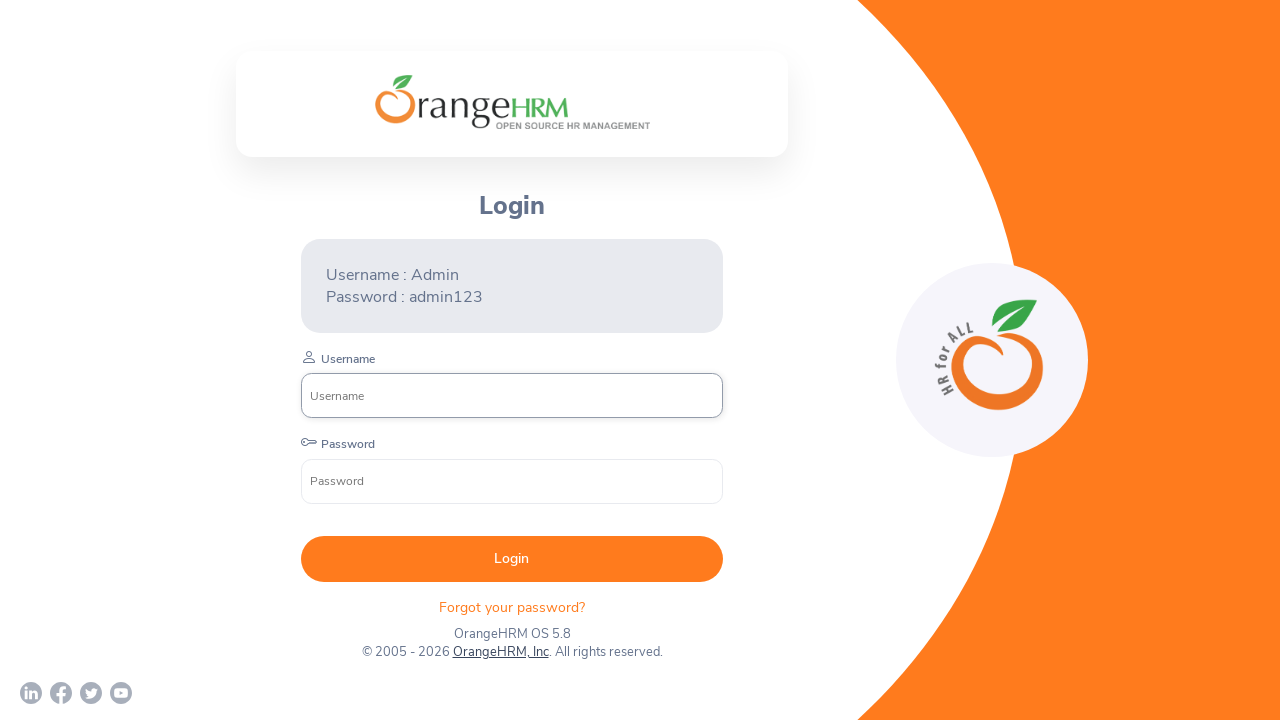

Waited for image elements to load on the OrangeHRM demo site
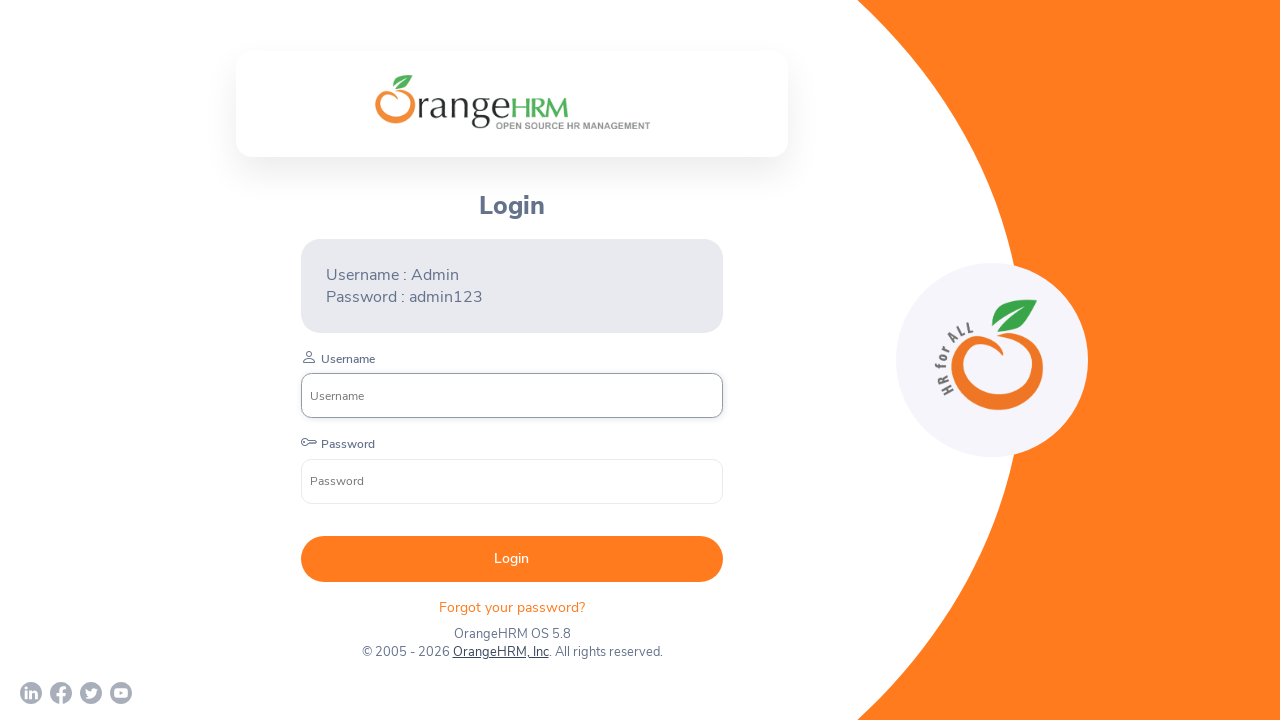

Located all image elements on the page
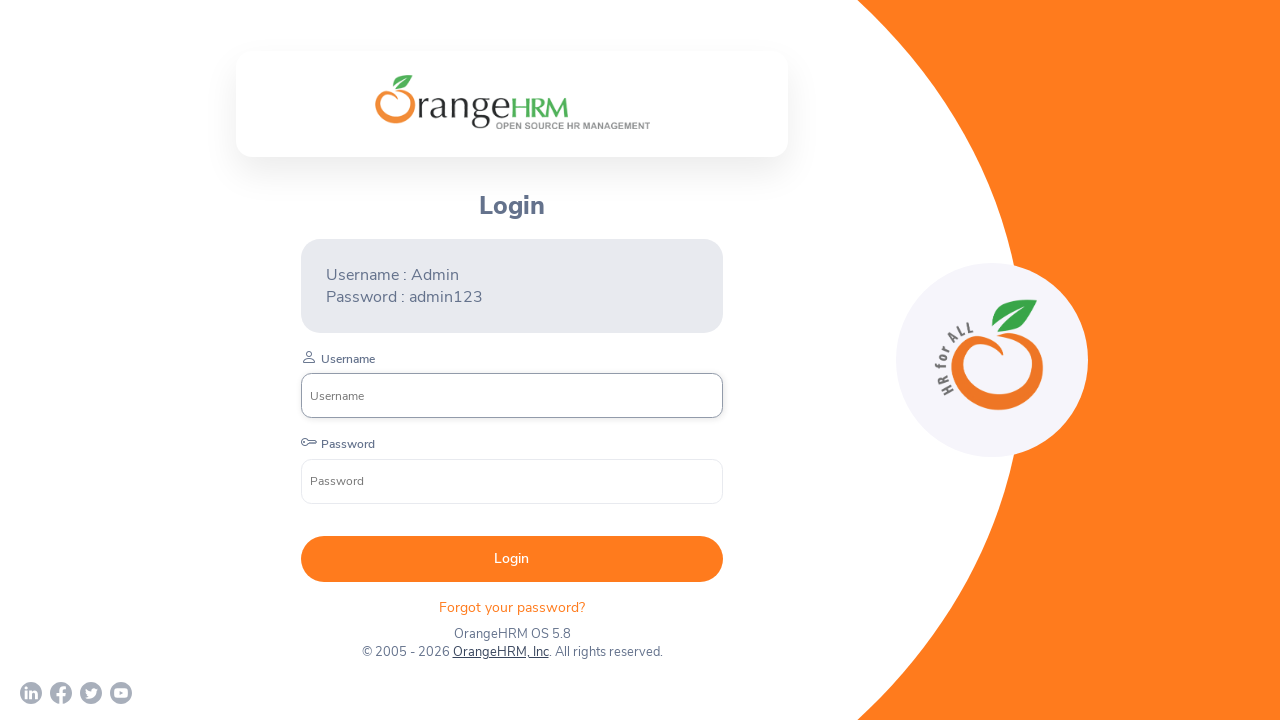

Verified that 3 images are present on the page
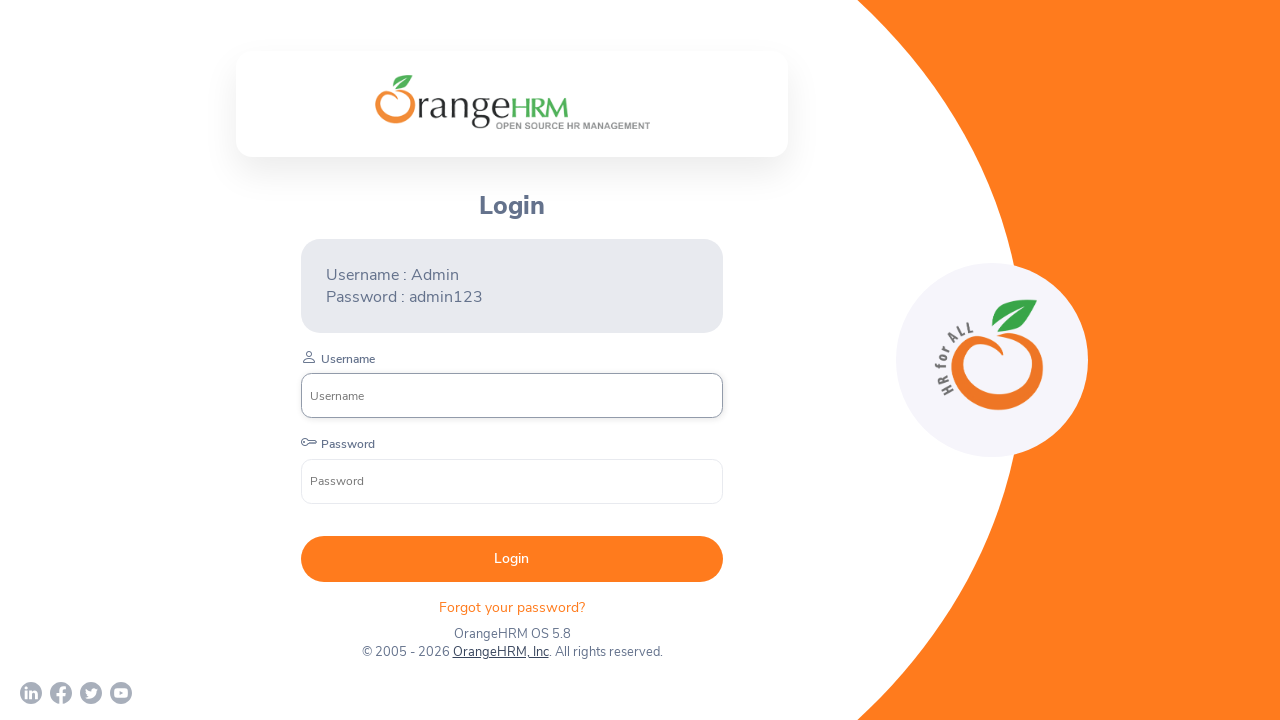

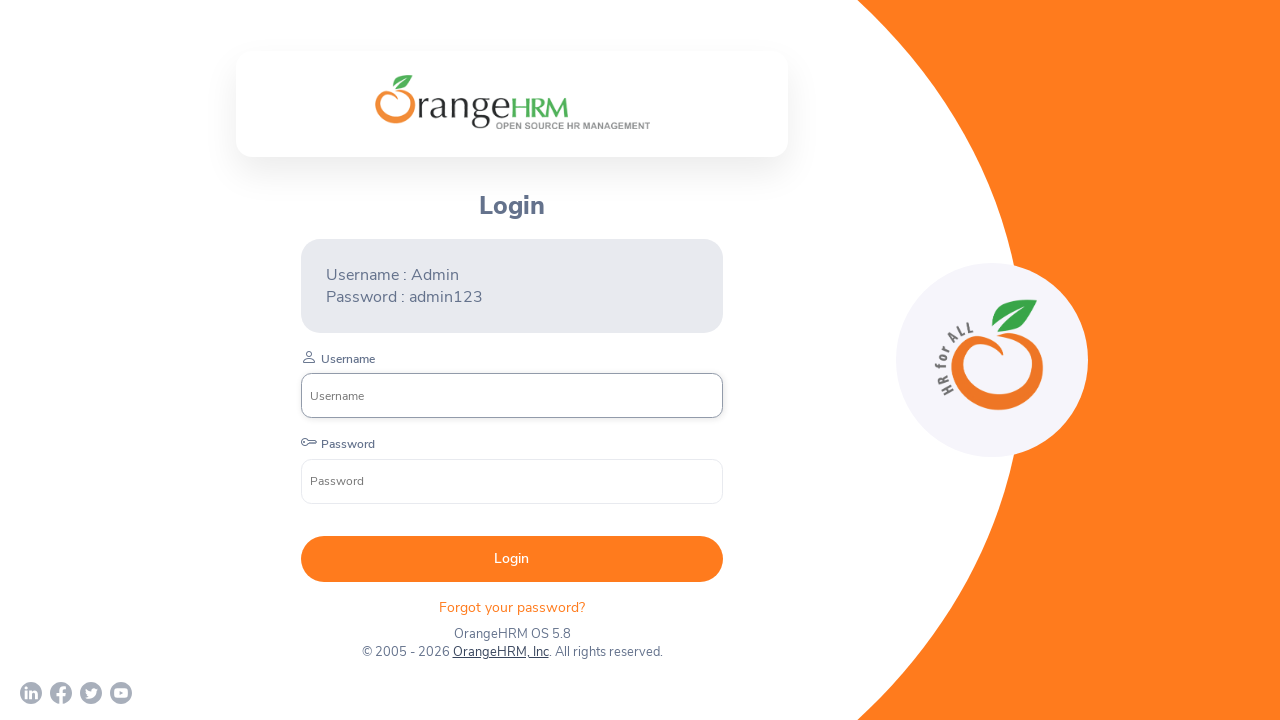